Verifies that the H1 heading 'Buttons' is visible on the DemoQA buttons page

Starting URL: https://demoqa.com/elements

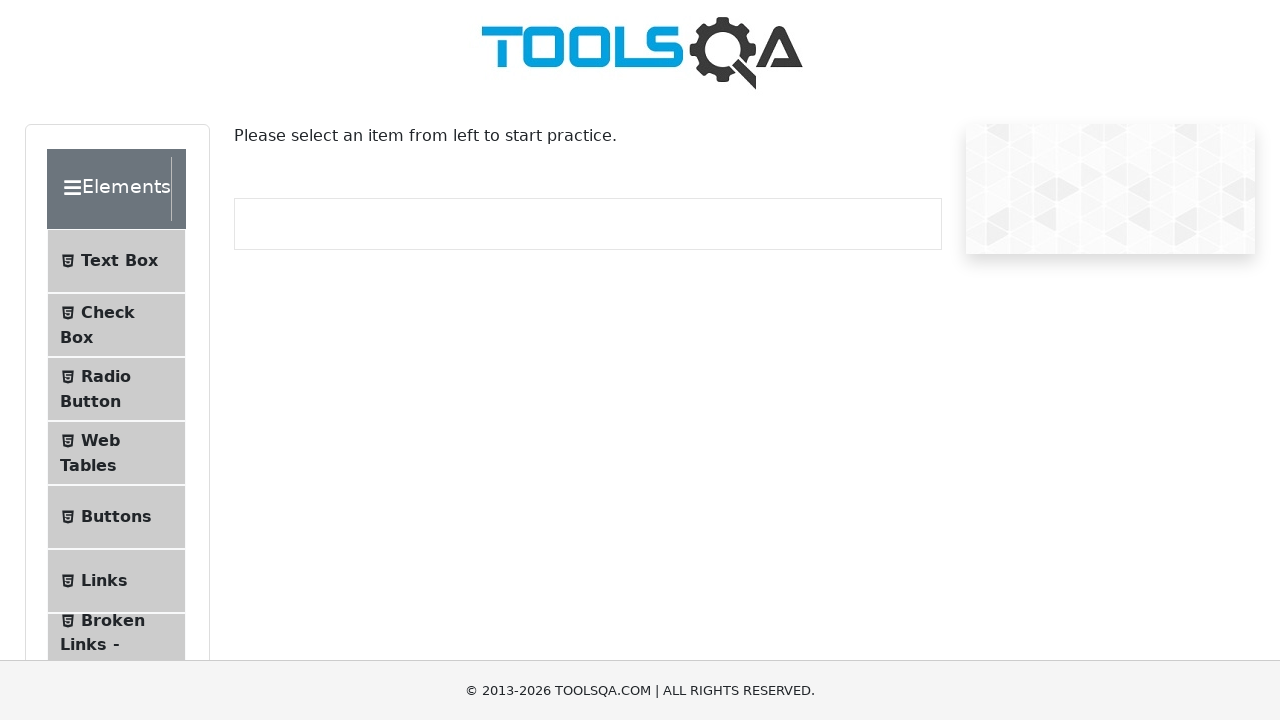

Clicked the Buttons menu item at (116, 517) on internal:text="Buttons"i
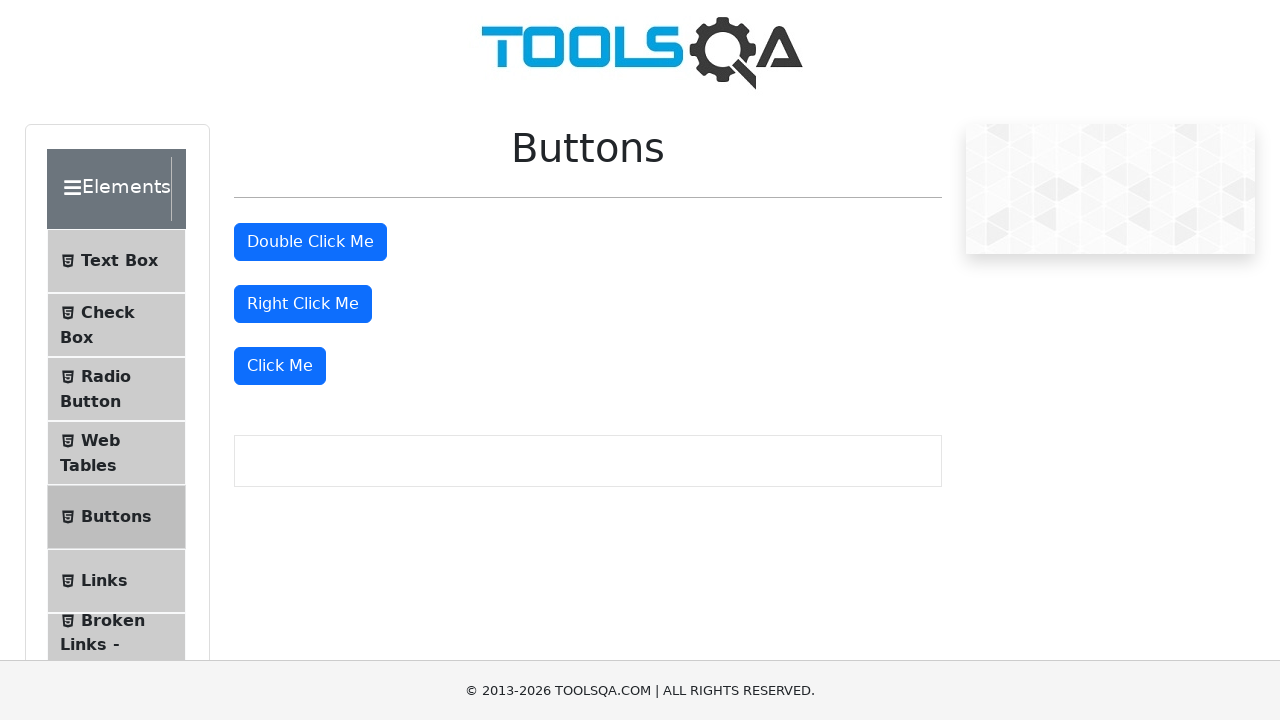

Waited for buttons page to load at https://demoqa.com/buttons
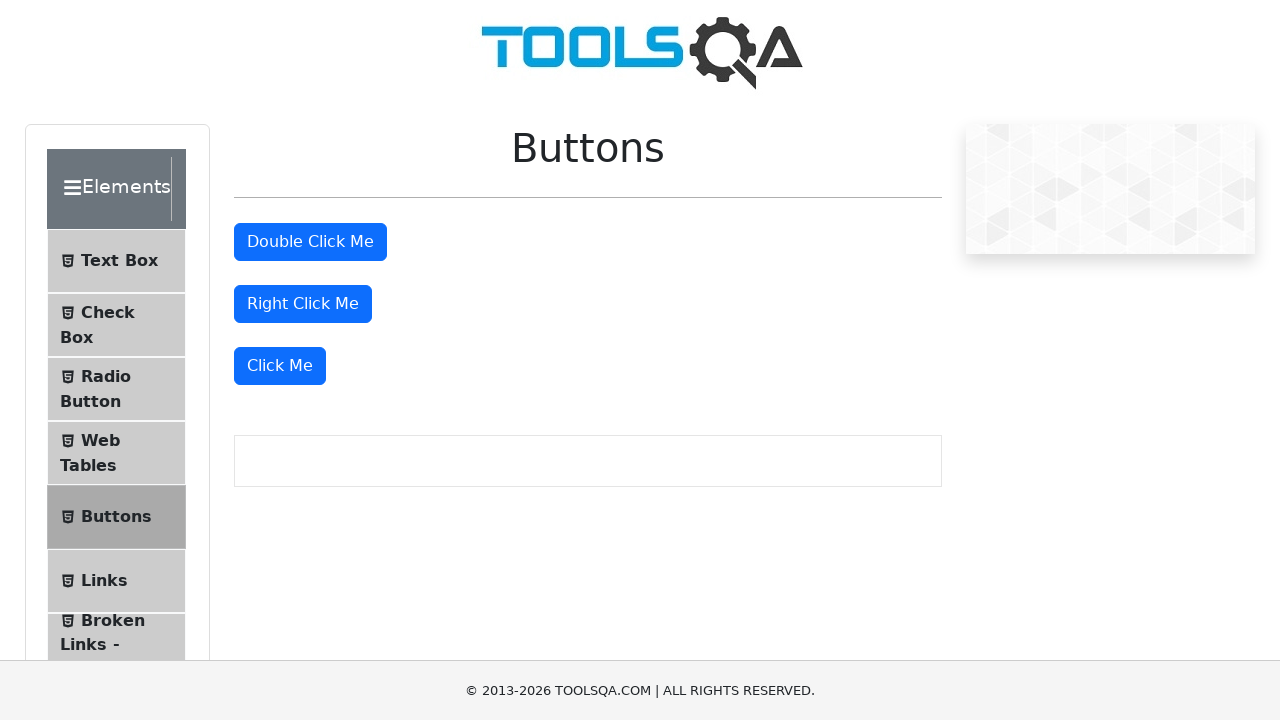

Verified H1 heading 'Buttons' is visible on the page
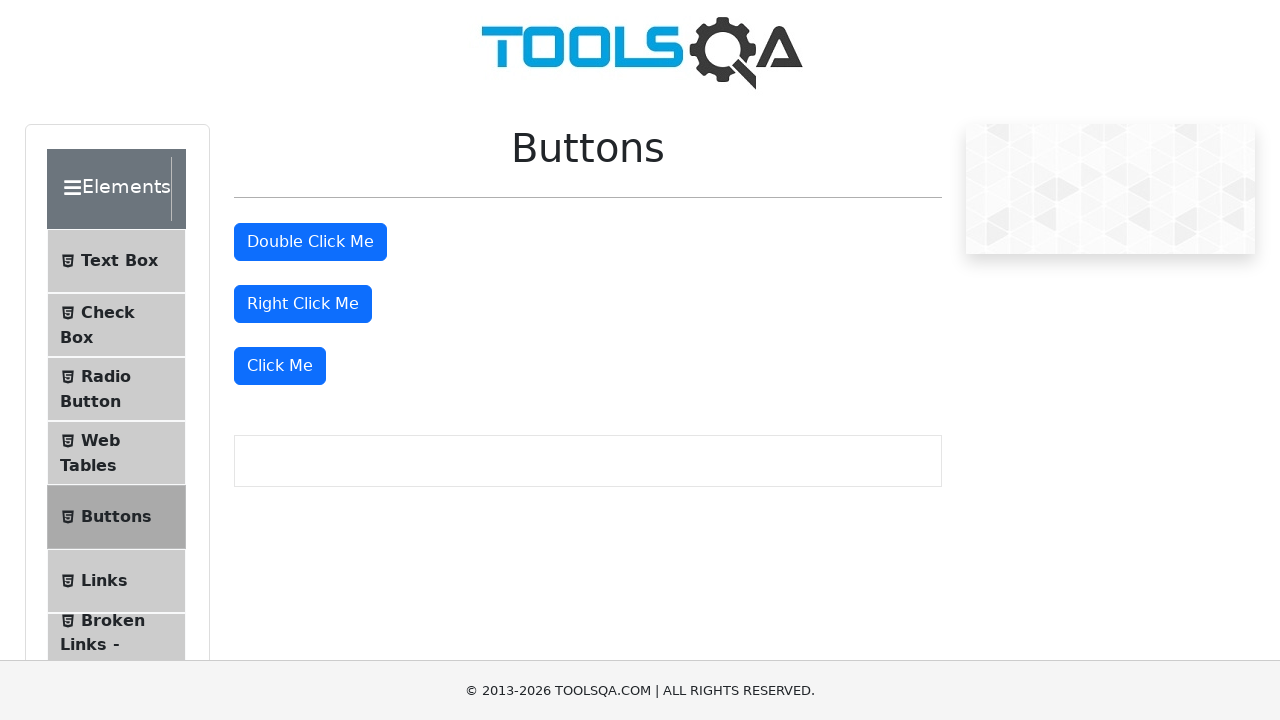

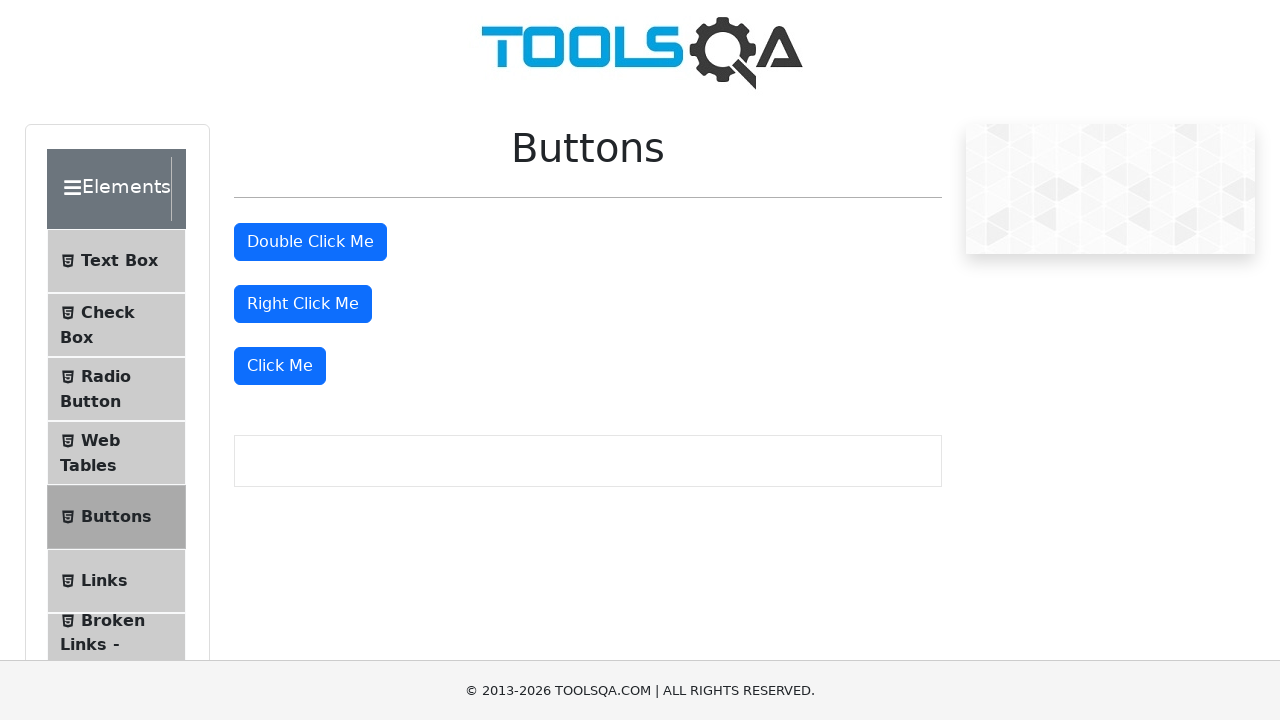